Tests multiple buttons page by clicking on Button 1 and verifying the displayed message

Starting URL: http://practice.cydeo.com/multiple_buttons

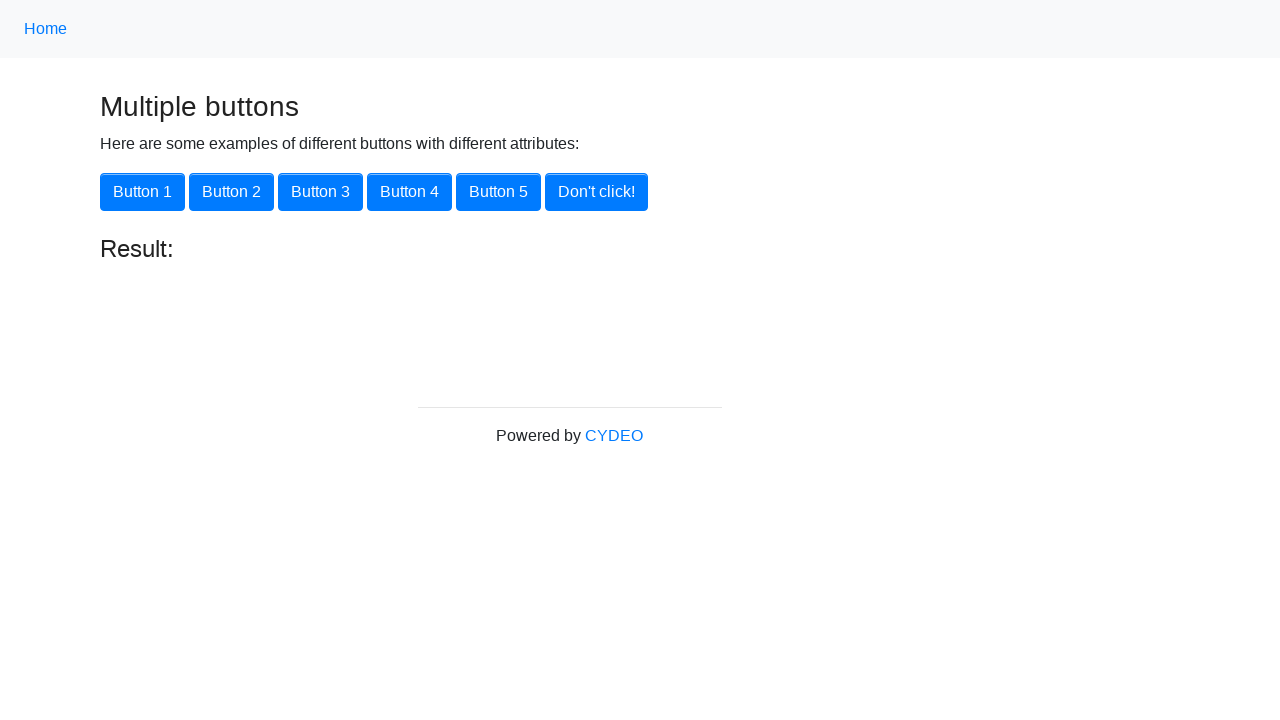

Clicked on Button 1 at (142, 192) on xpath=//button[@onclick='button1()']
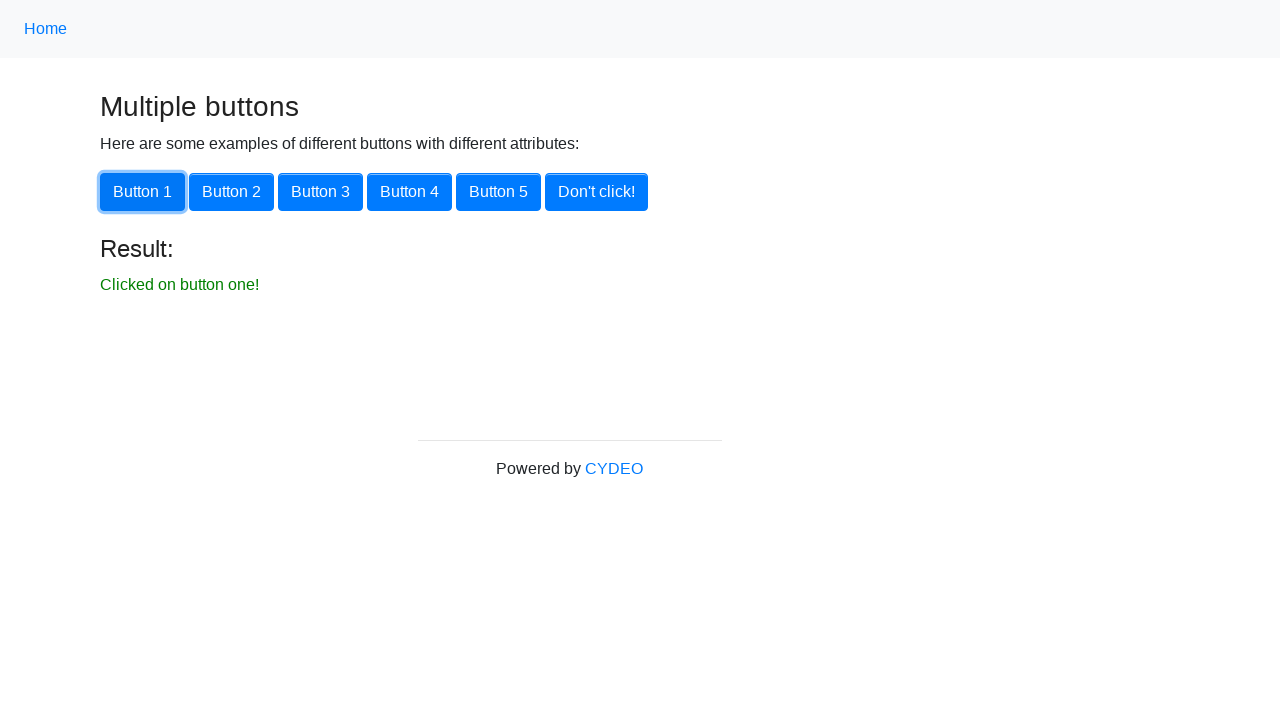

Success message appeared after clicking Button 1
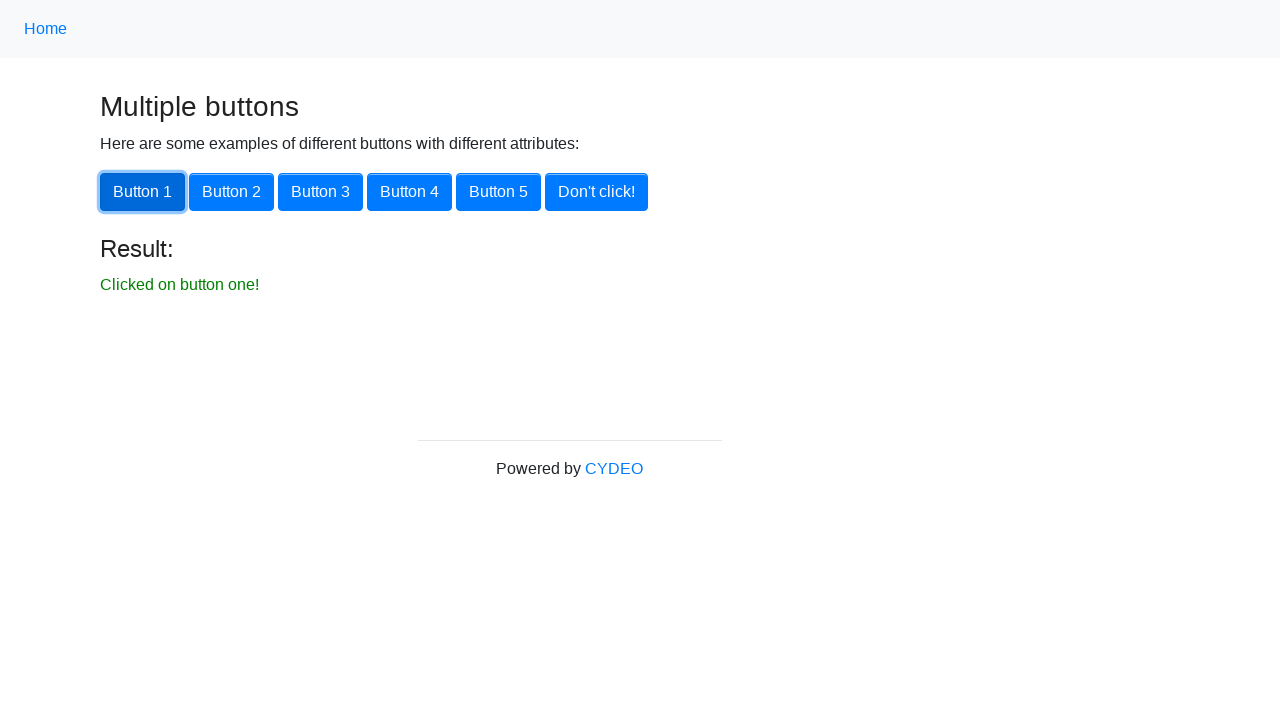

Located the success message element
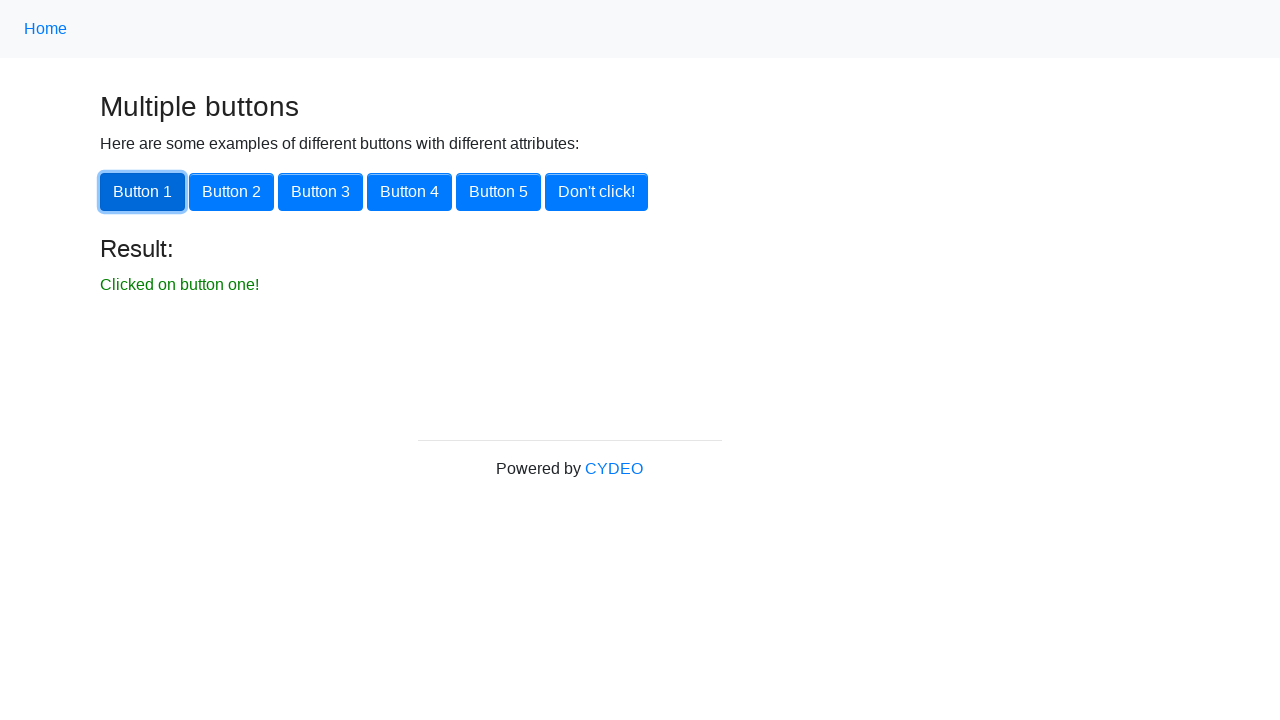

Verified that the success message is visible
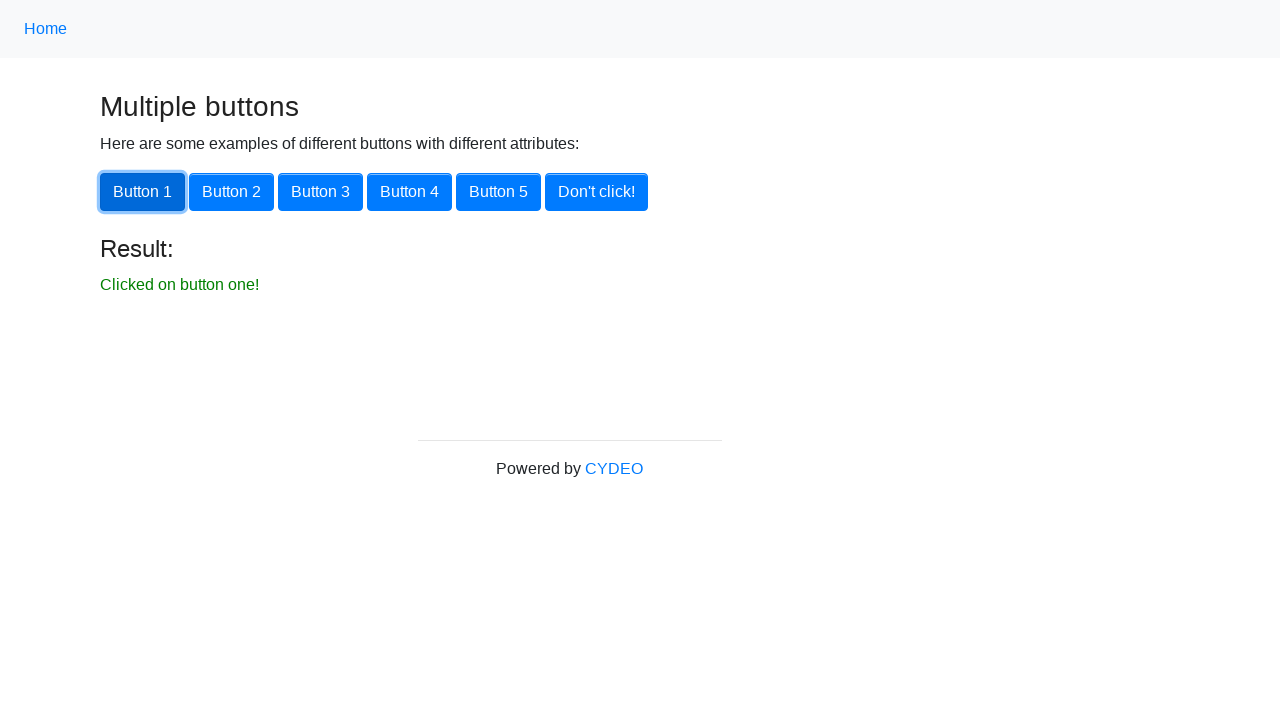

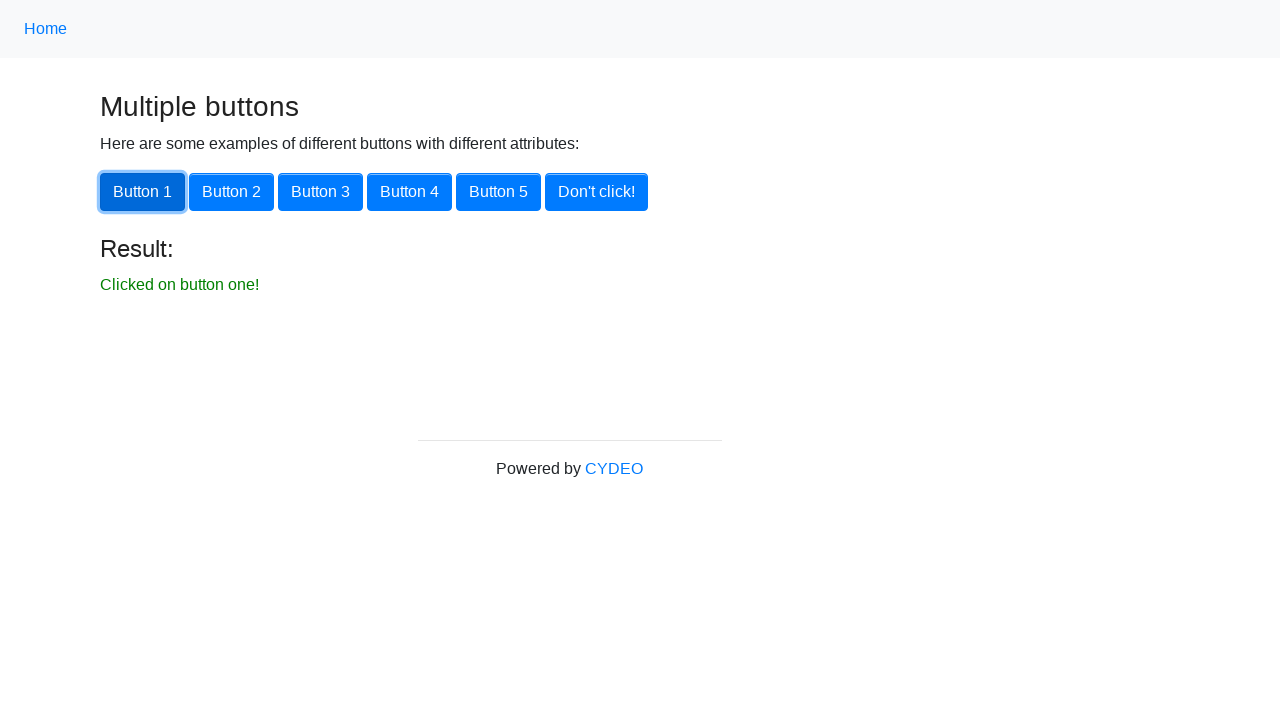